Tests the Taiwan Ministry of Education statistics search form by selecting search criteria (radio buttons, checkboxes, dropdowns, text fields) and submitting the form to retrieve results.

Starting URL: https://stats.moe.gov.tw/bcode/

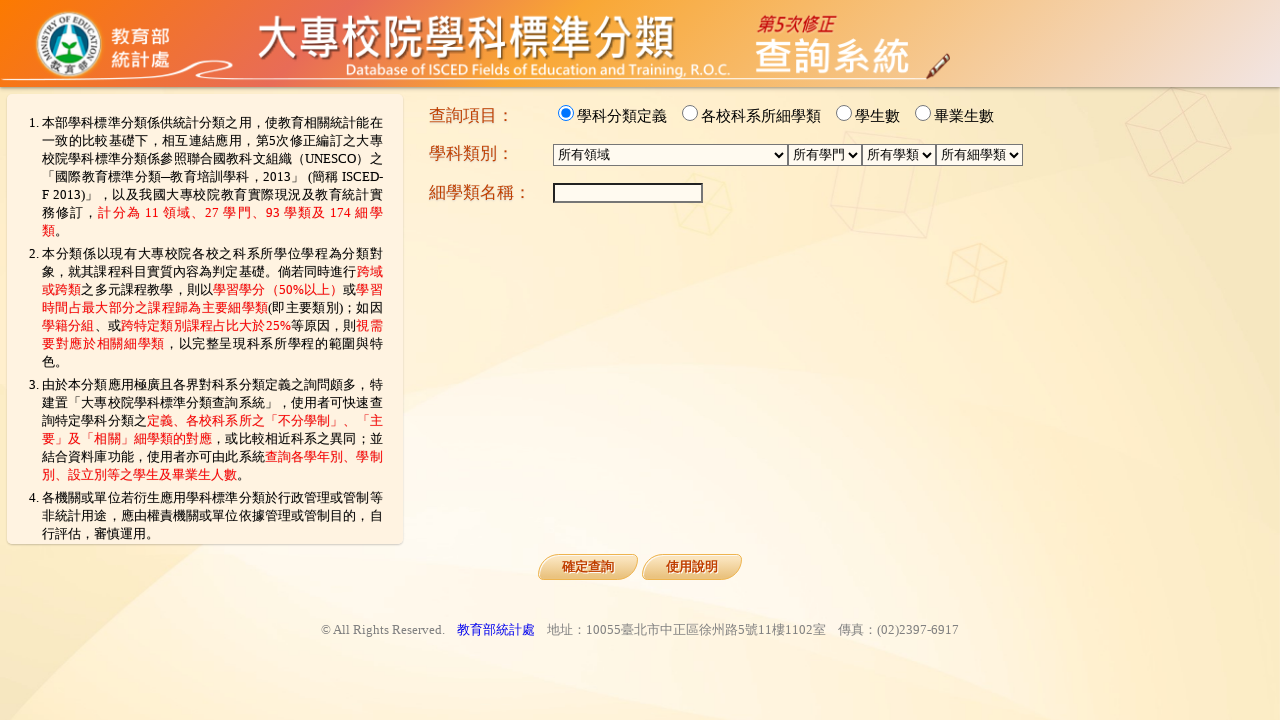

Waited for radio button selector to load
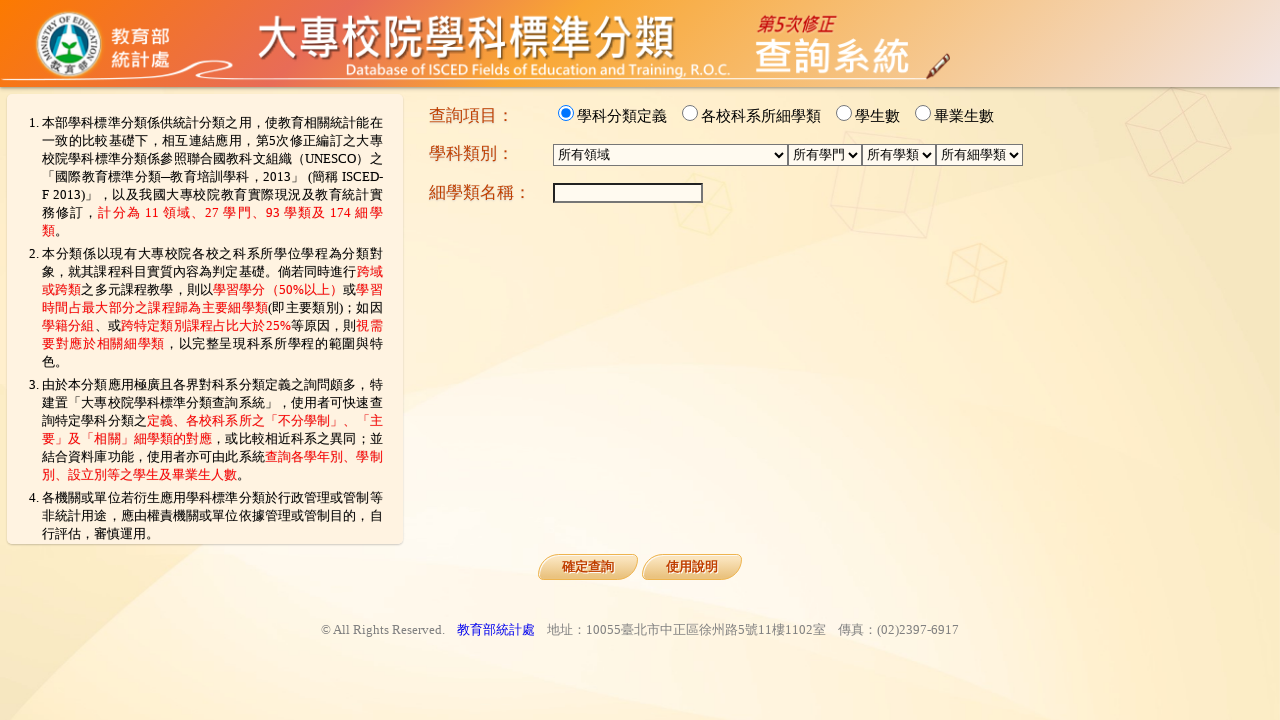

Clicked radio button for search type at (923, 113) on #RadioButtonList2_3
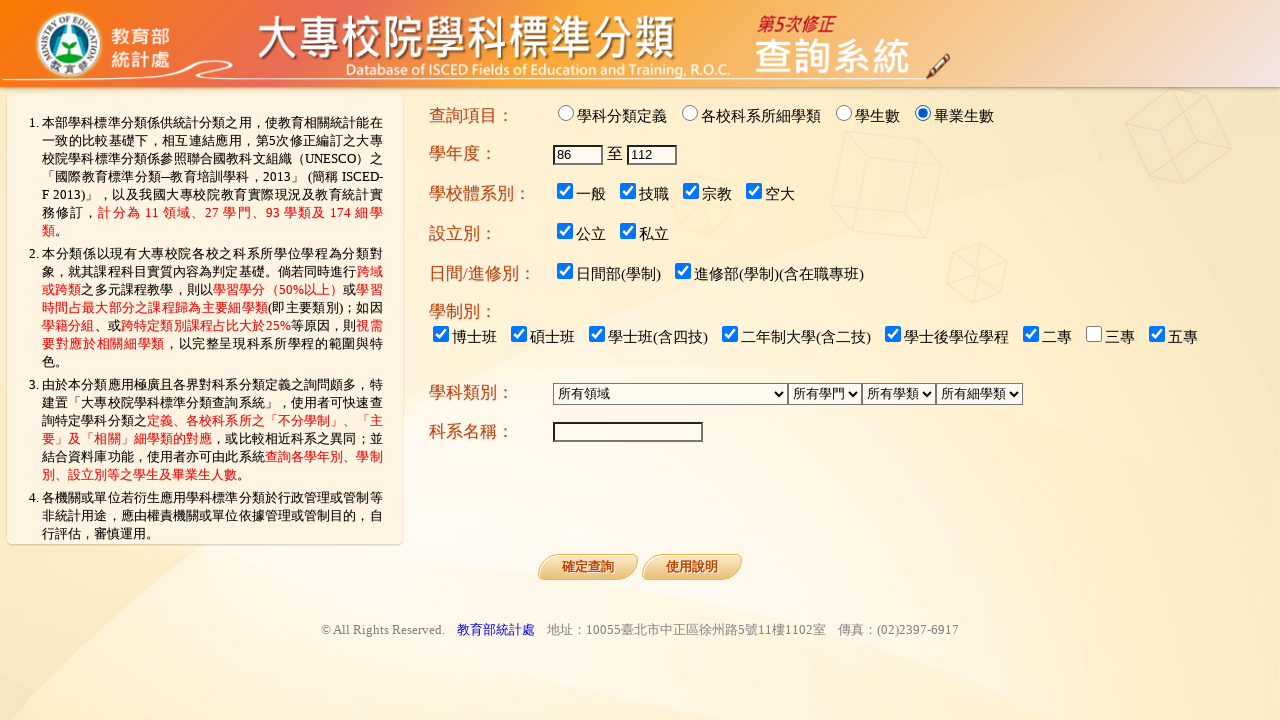

Filled minimum year field with '100' on #minYear
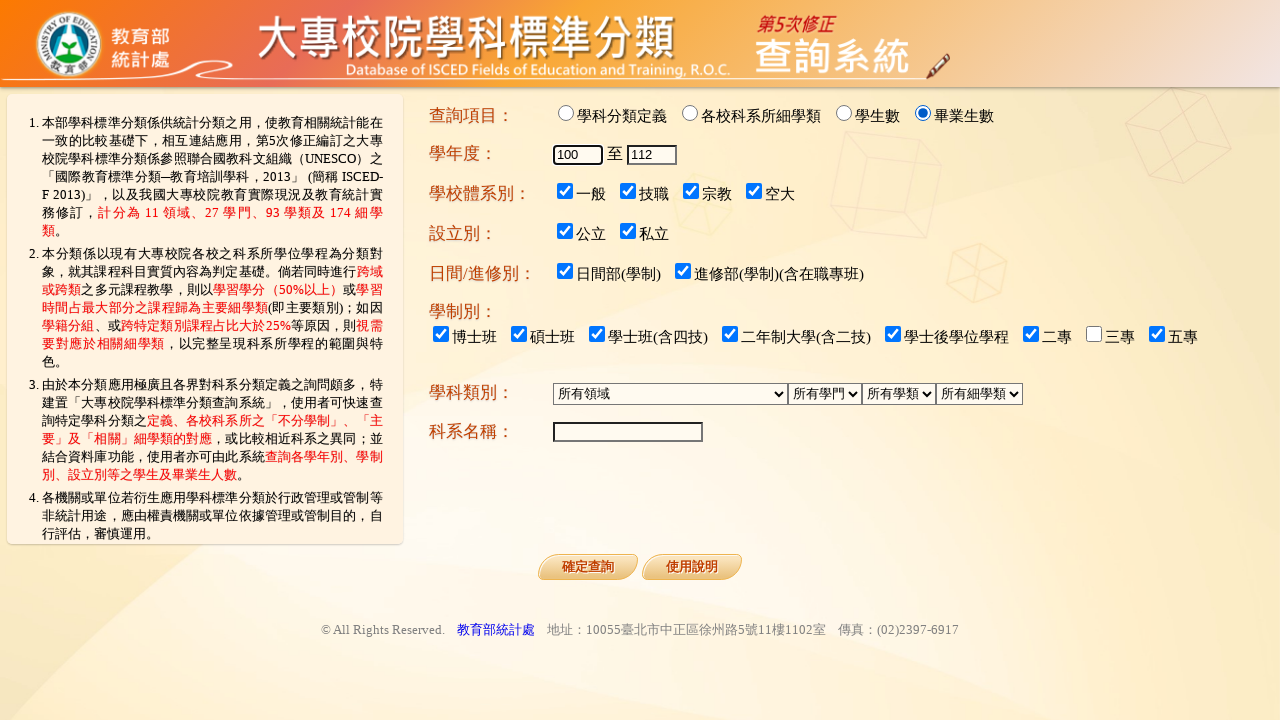

Filled maximum year field with '110' on #maxYear
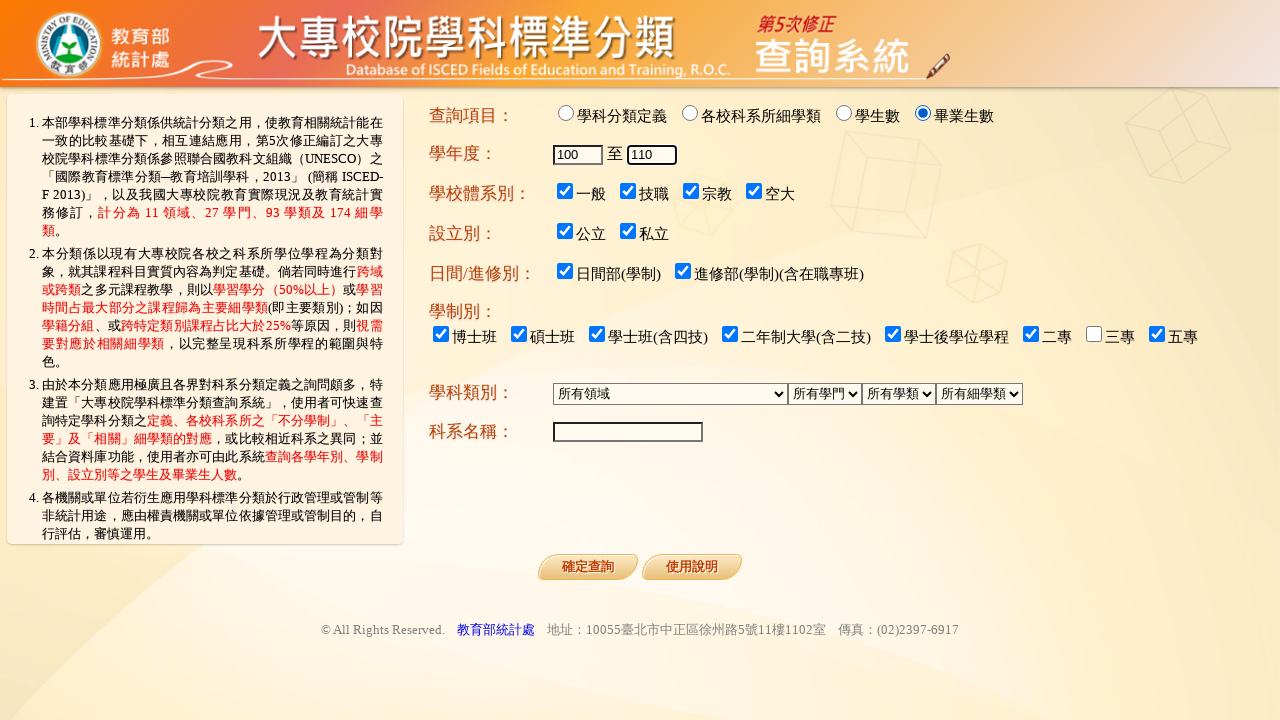

Unchecked CheckBoxList1_1 (school level) at (628, 191) on #CheckBoxList1_1
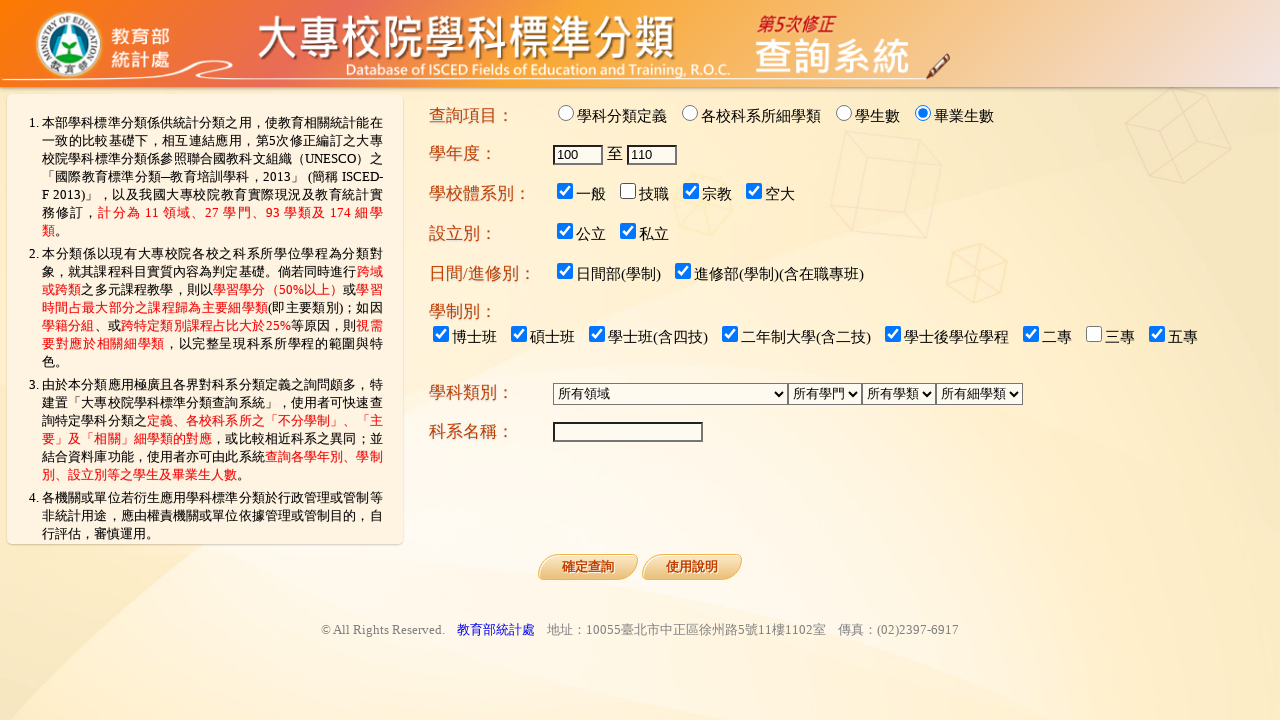

Unchecked CheckBoxList1_2 (school level) at (691, 191) on #CheckBoxList1_2
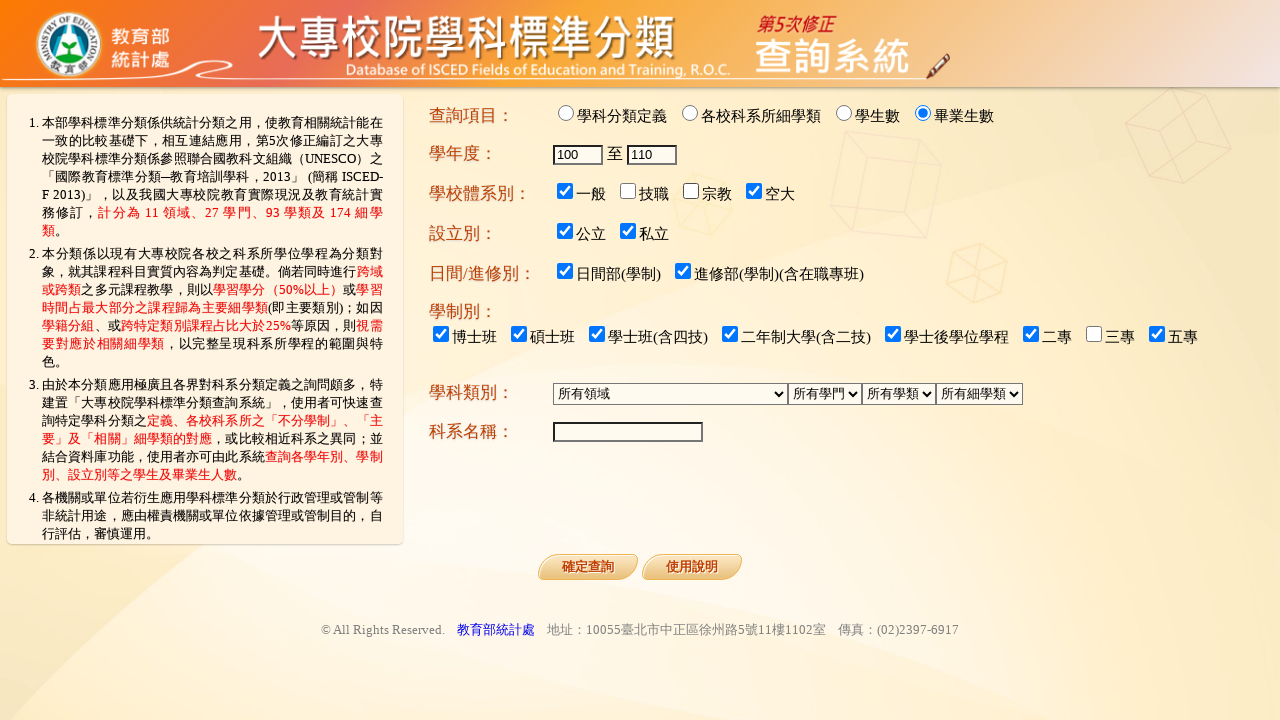

Unchecked CheckBoxList2_1 at (628, 231) on #CheckBoxList2_1
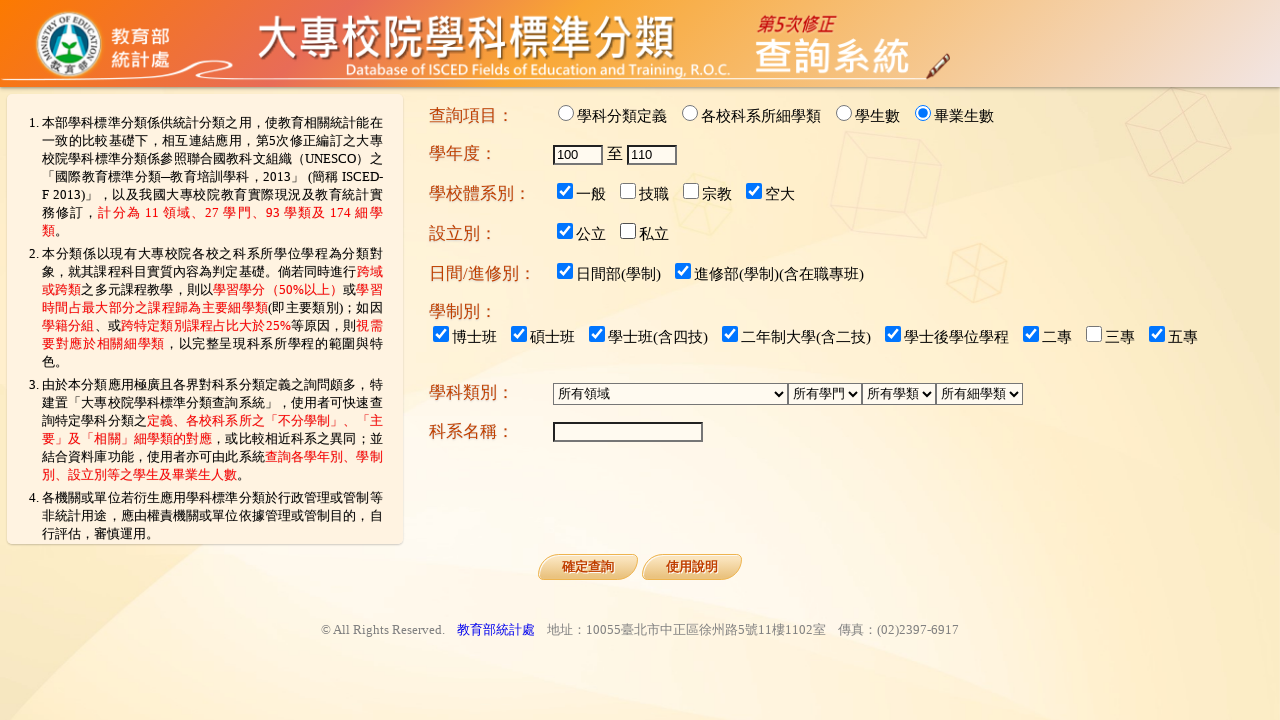

Unchecked CheckBoxList3_1 at (683, 271) on #CheckBoxList3_1
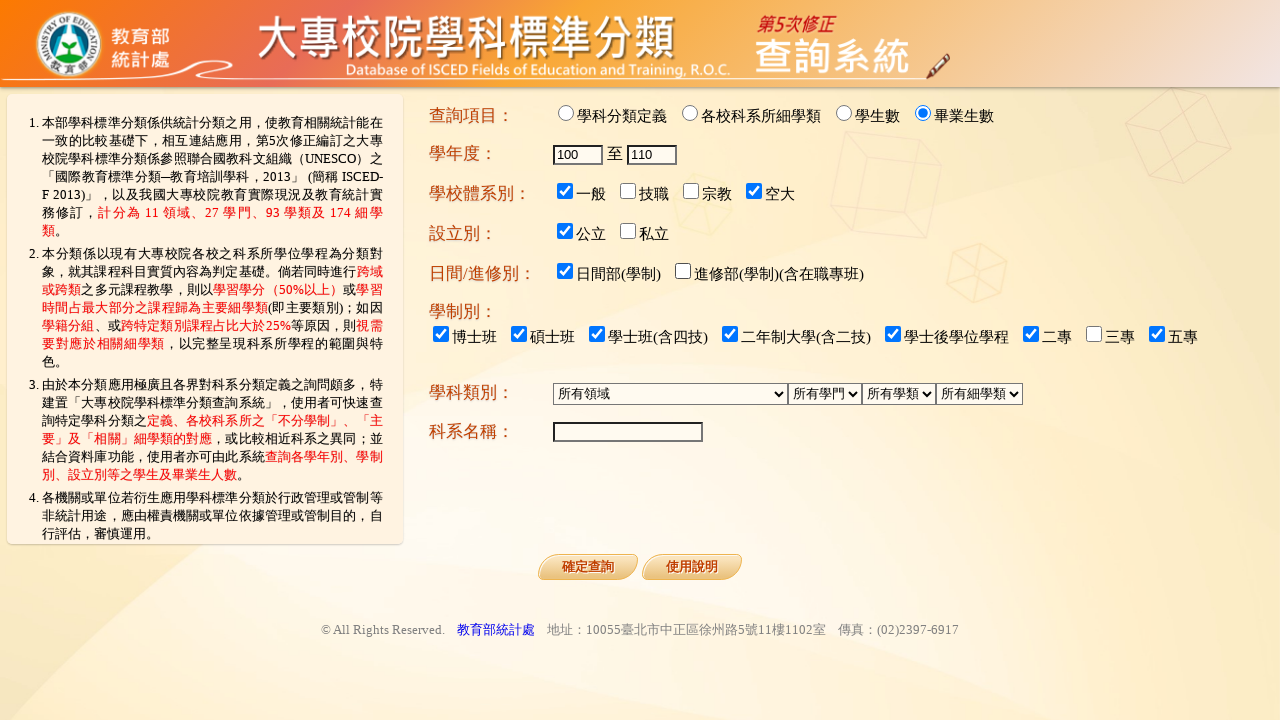

Unchecked CheckBoxList4_3 at (730, 334) on #CheckBoxList4_3
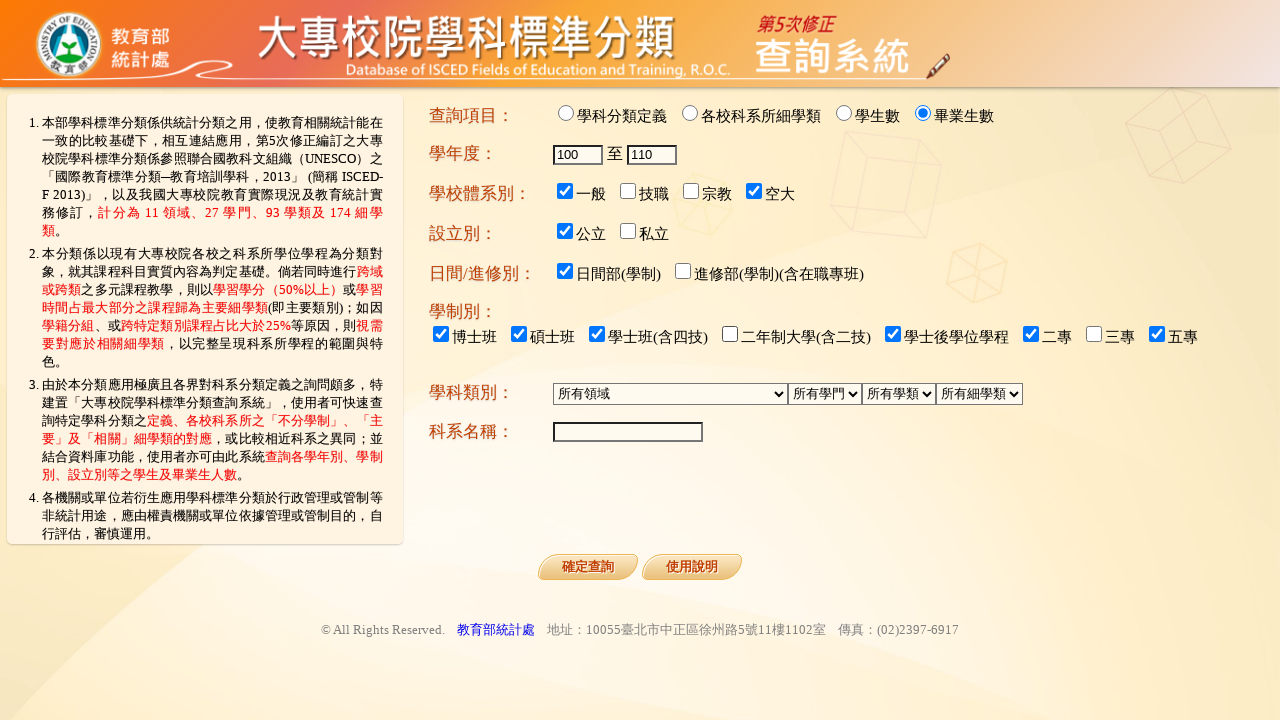

Unchecked CheckBoxList4_4 at (893, 334) on #CheckBoxList4_4
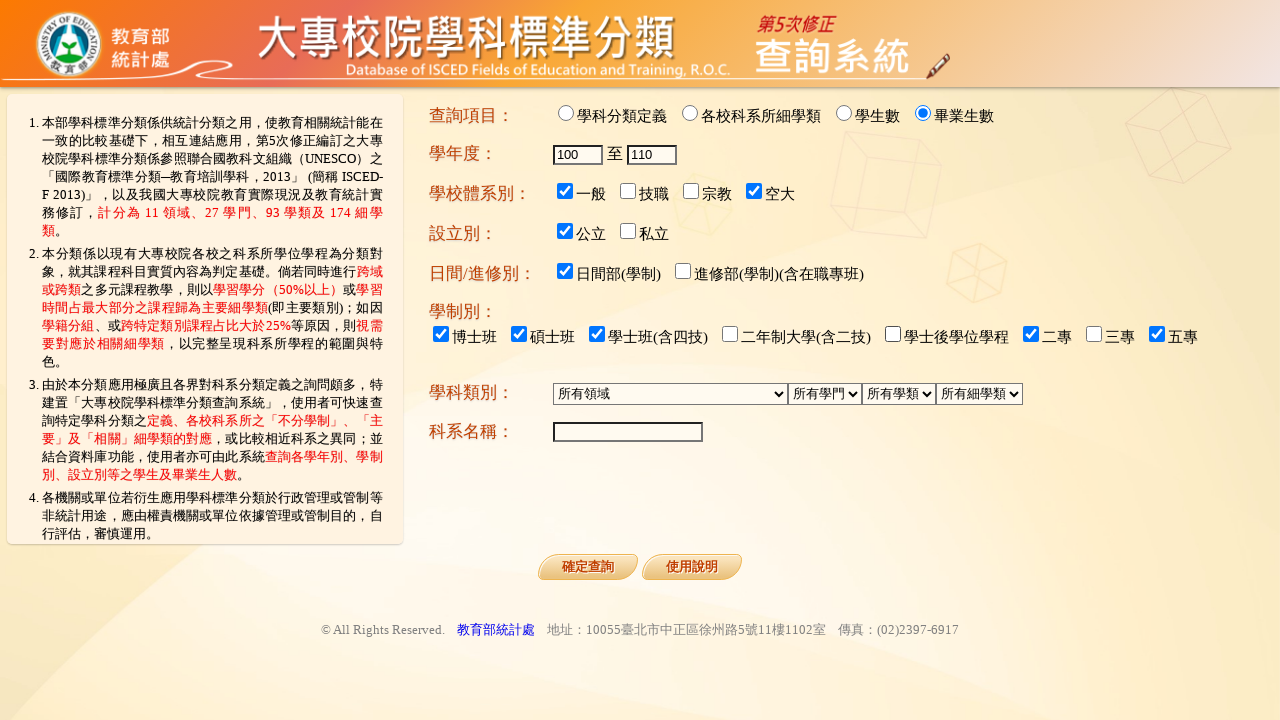

Unchecked CheckBoxList4_5 at (1031, 334) on #CheckBoxList4_5
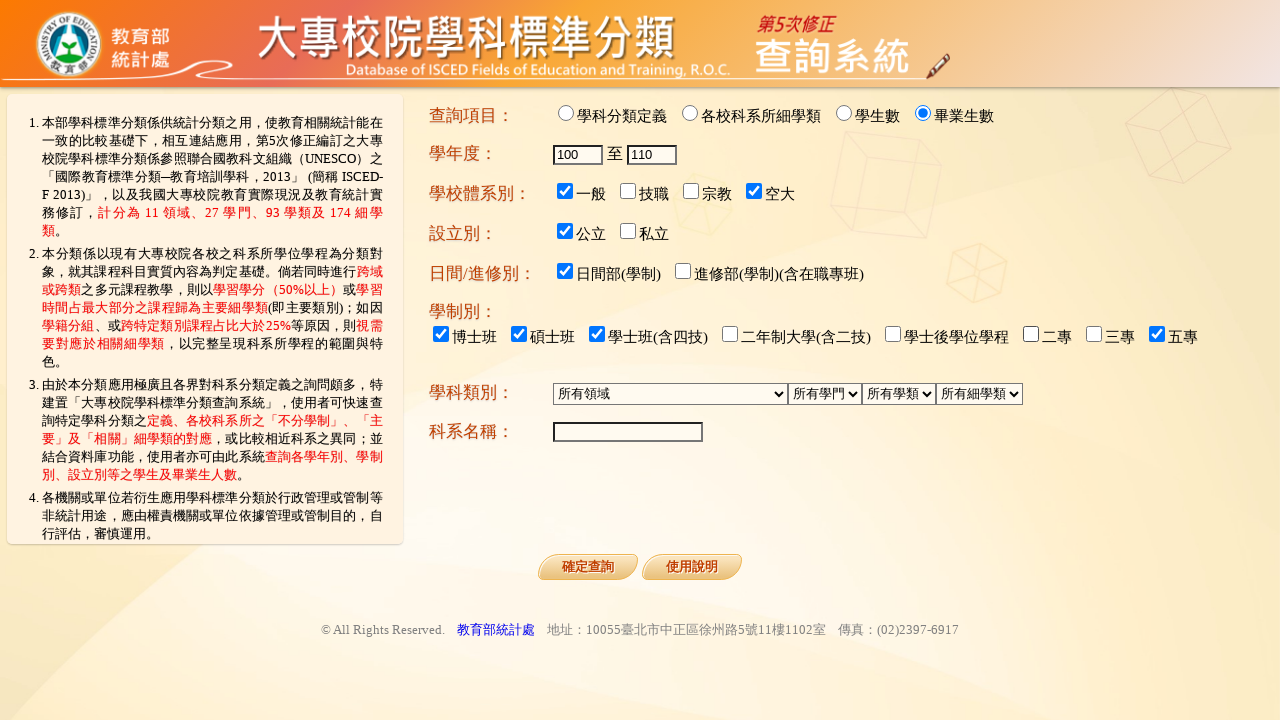

Unchecked CheckBoxList4_7 at (1157, 334) on #CheckBoxList4_7
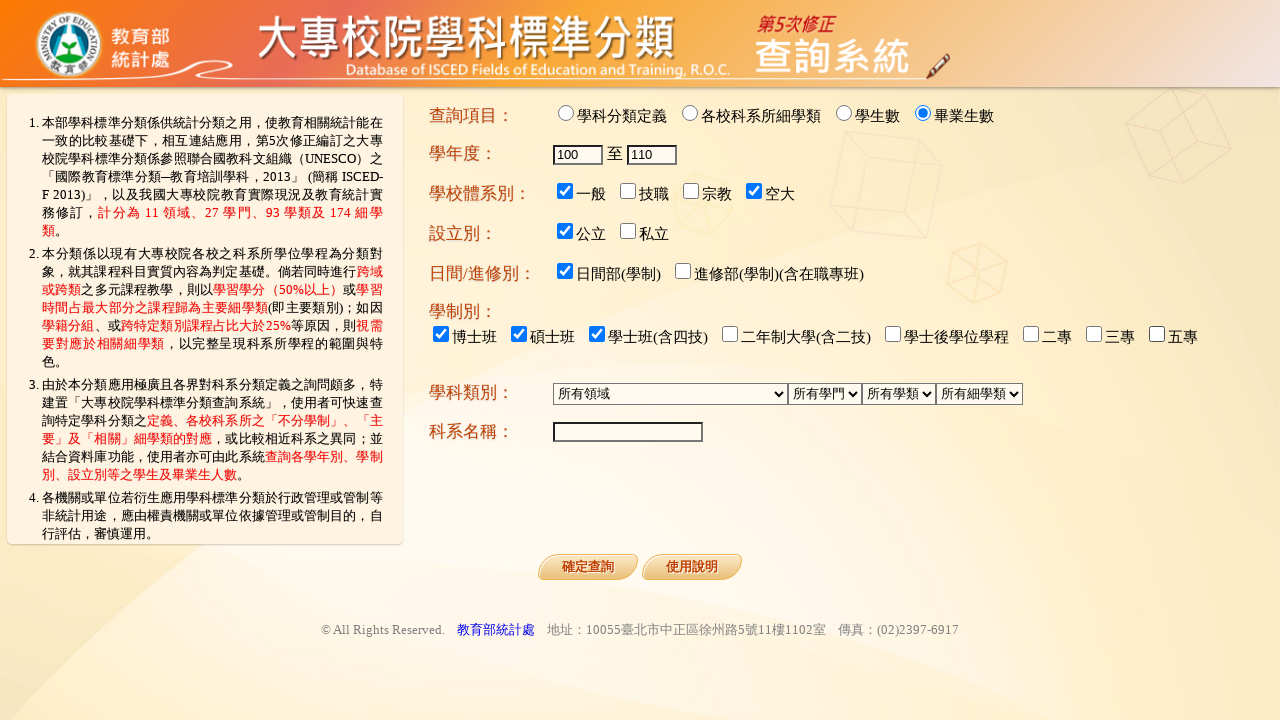

Selected value '06' from DropDownList1 on #DropDownList1
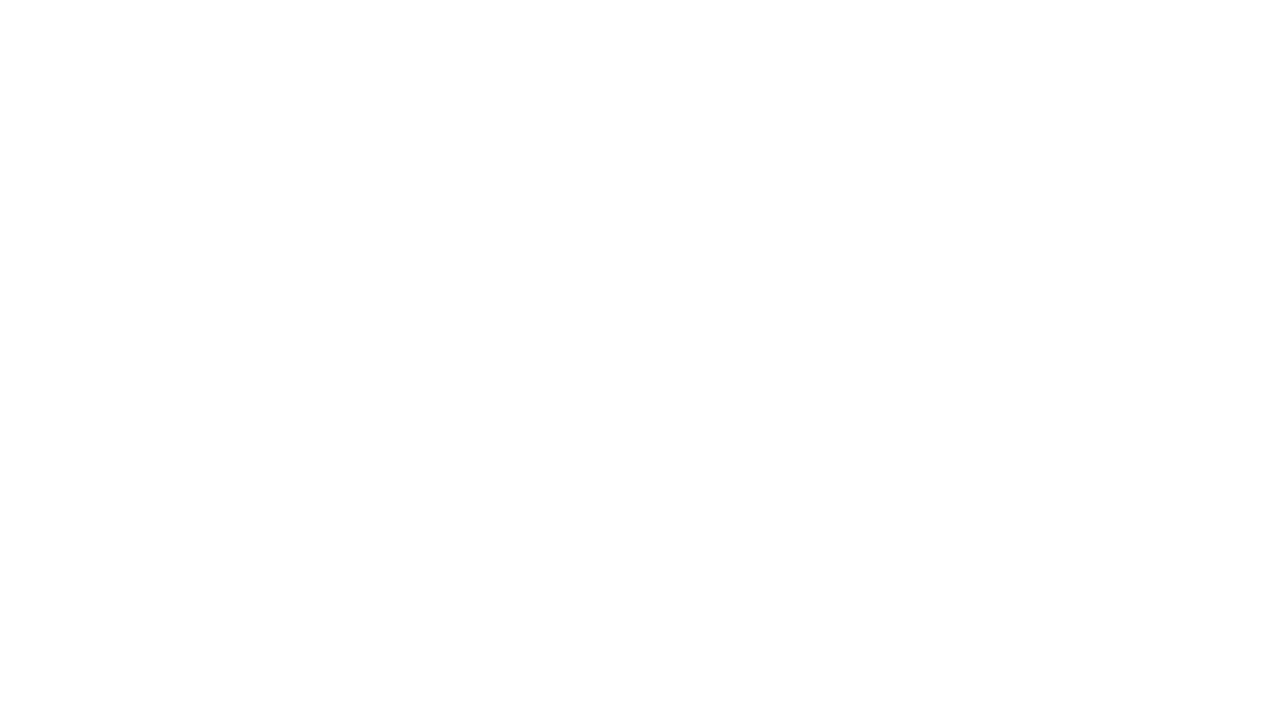

Selected value '-1' from DropDownList2 on #DropDownList2
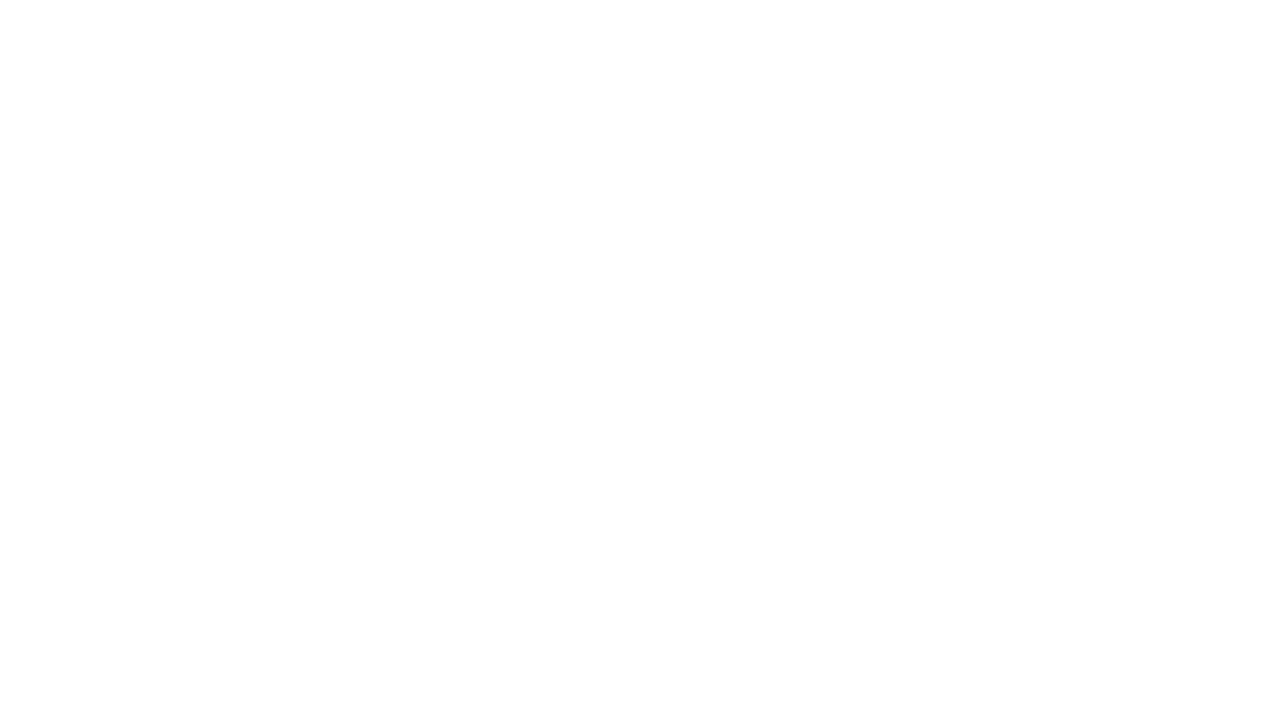

Selected value '-1' from DropDownList3 on #DropDownList3
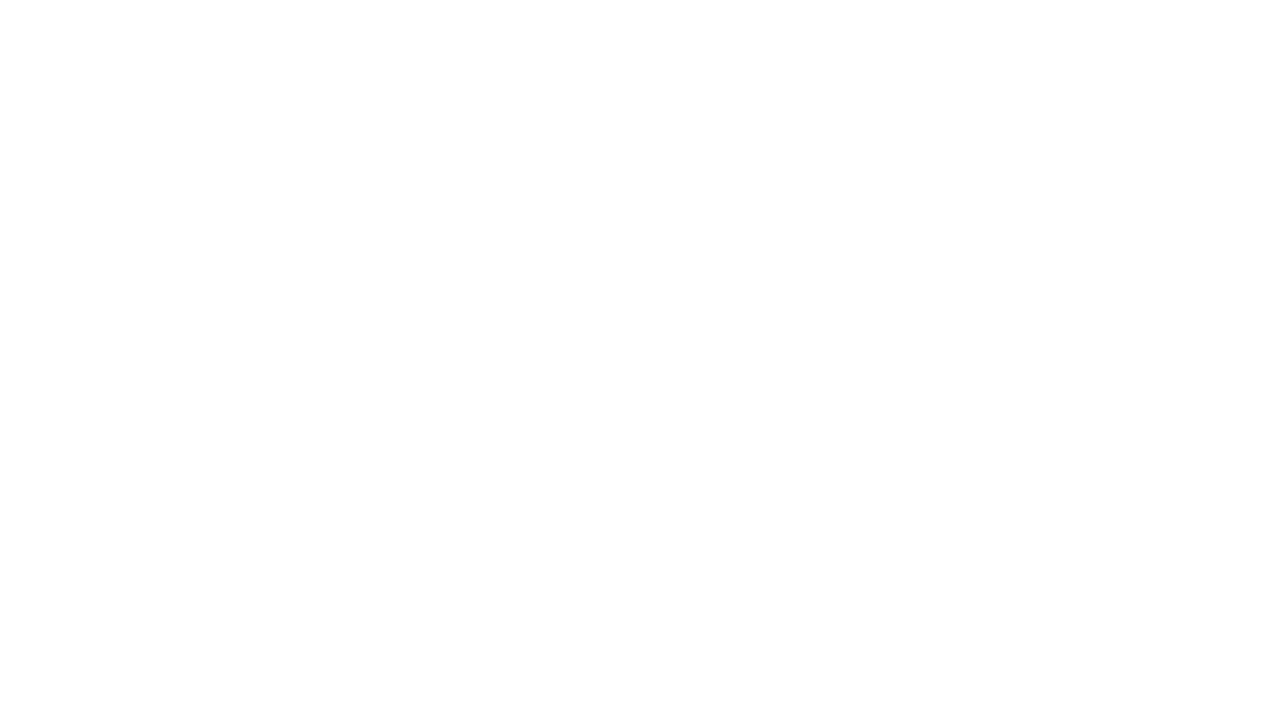

Selected value '-1' from DropDownList4 on #DropDownList4
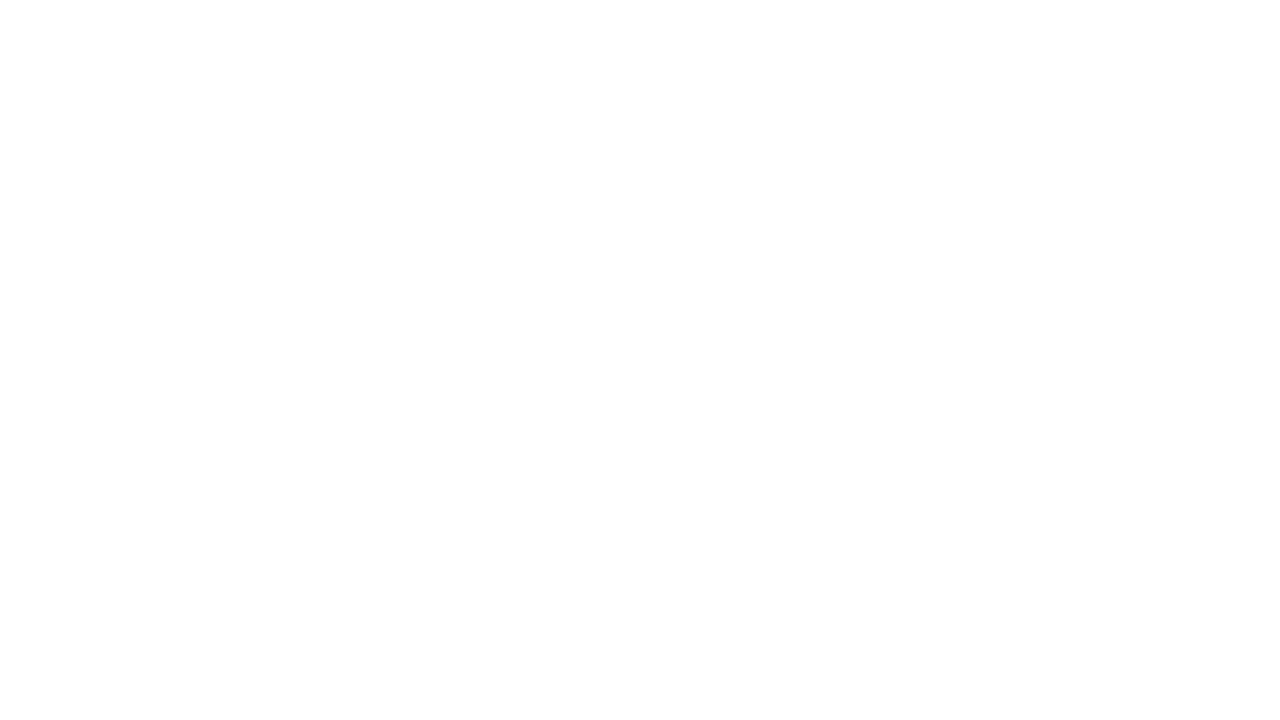

Clicked search button to submit form at (588, 567) on #Button1
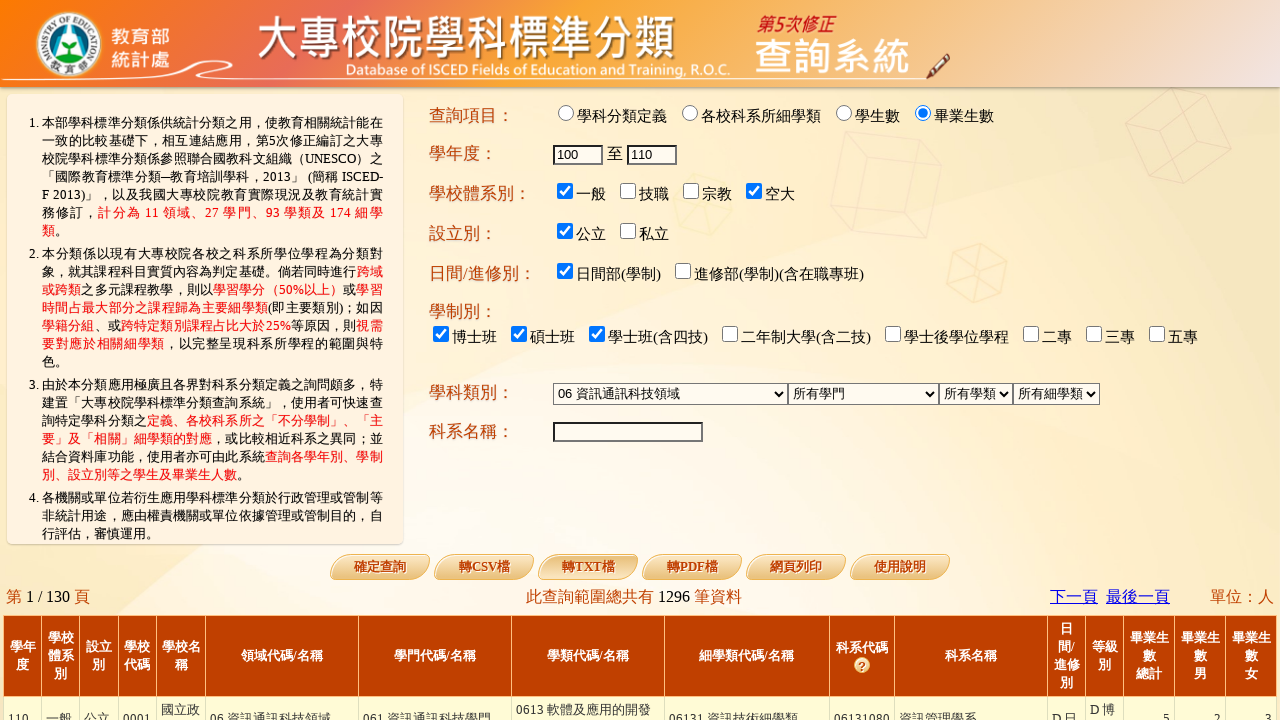

Results table loaded successfully
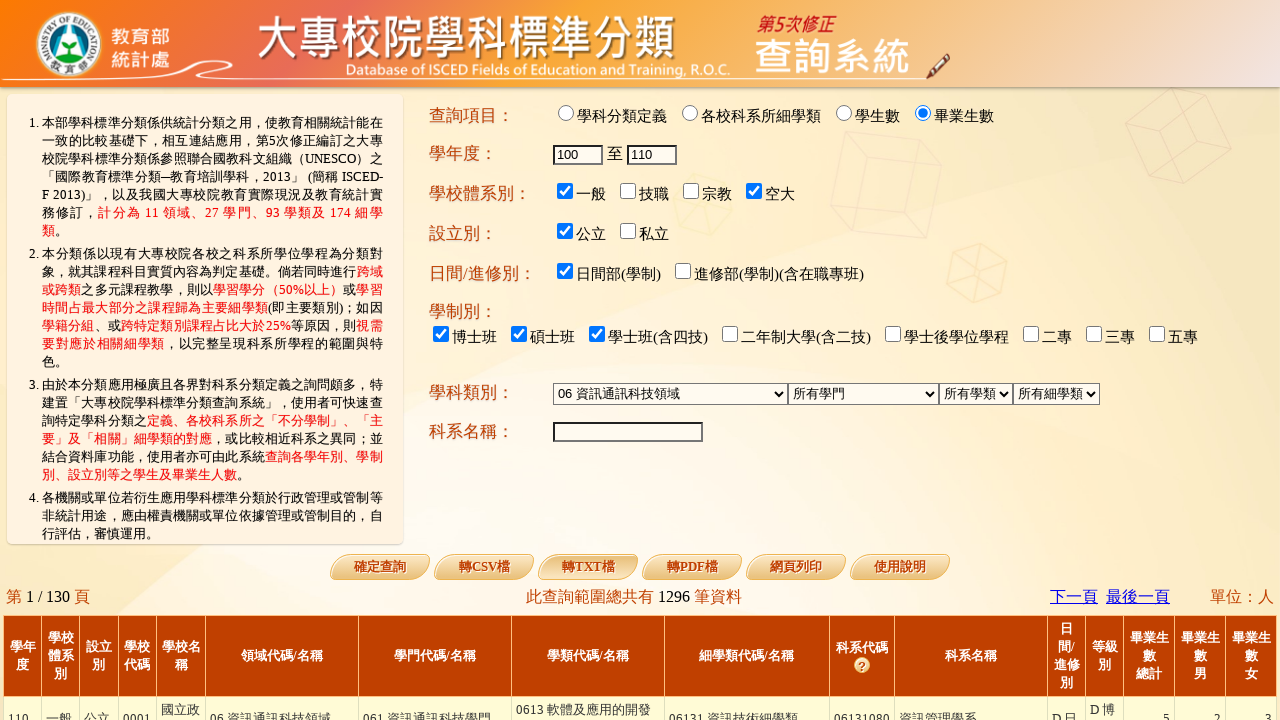

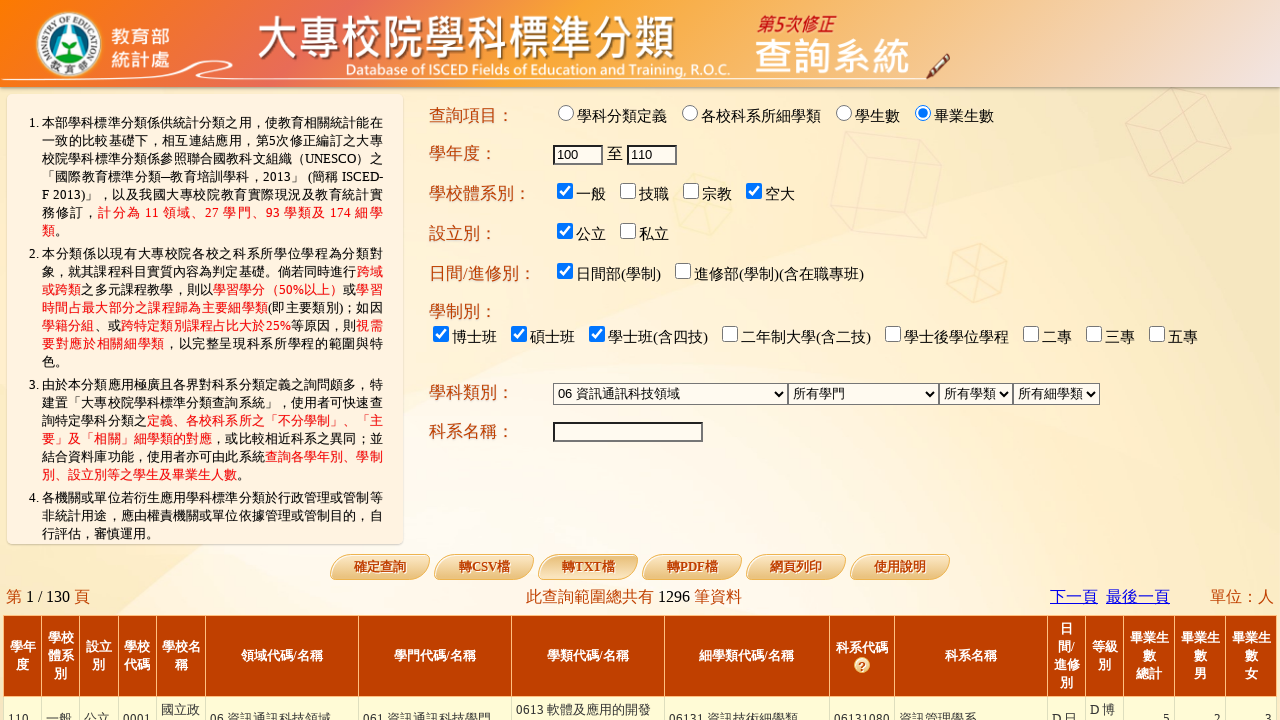